Tests navigation from ToolsQA to DemoQA site by clicking demo site link

Starting URL: https://www.toolsqa.com/selenium-training/

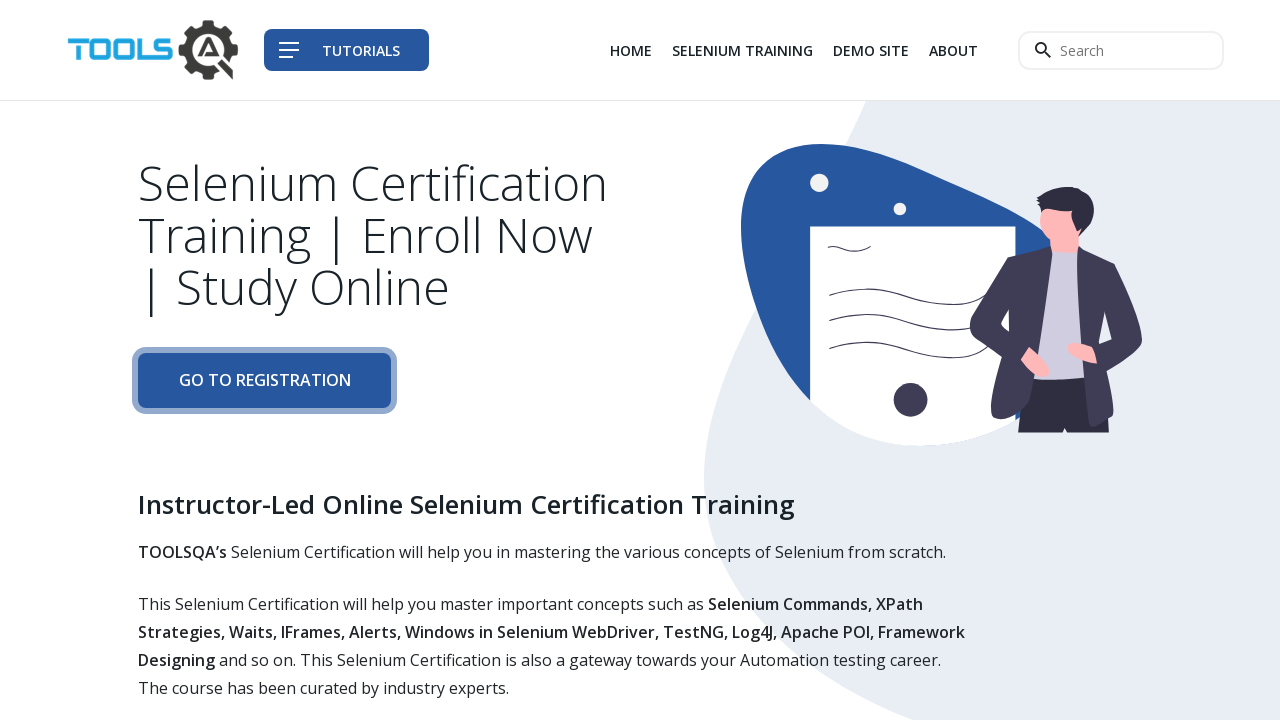

Clicked demo site link to navigate from ToolsQA to DemoQA at (871, 50) on xpath=//div[@class='col-auto']//li[3]/a
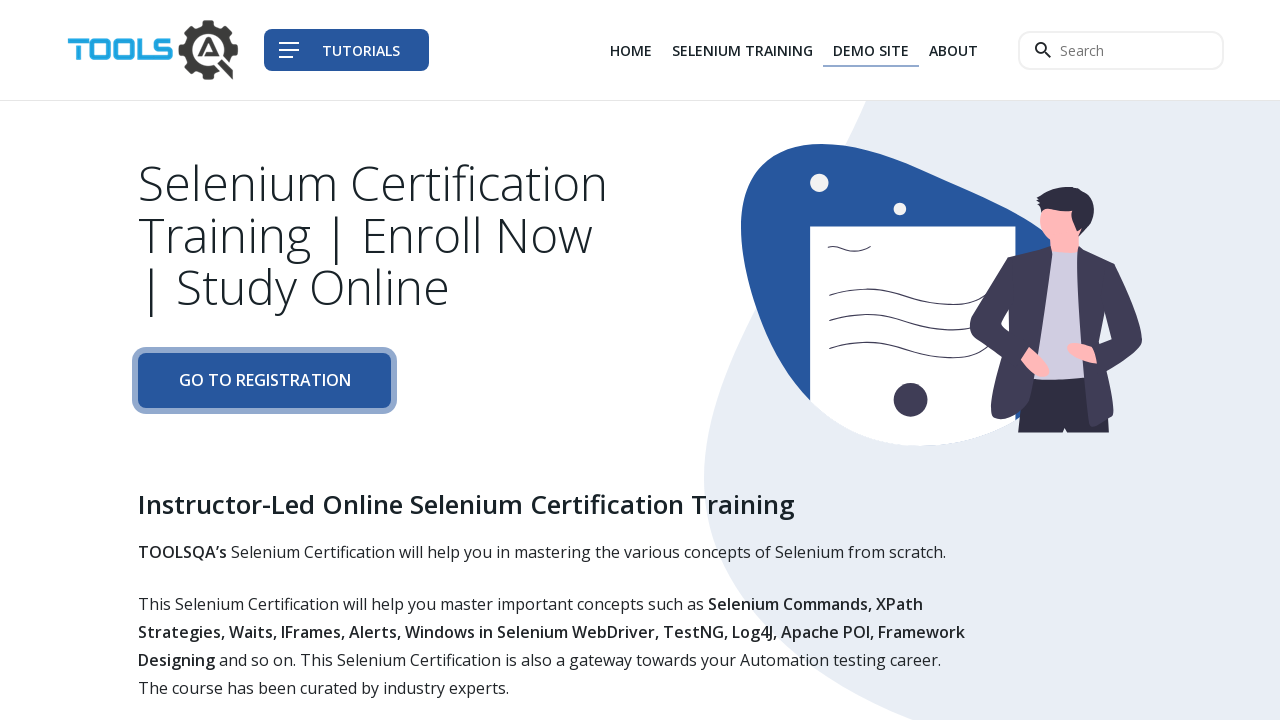

Waited for DemoQA site to load
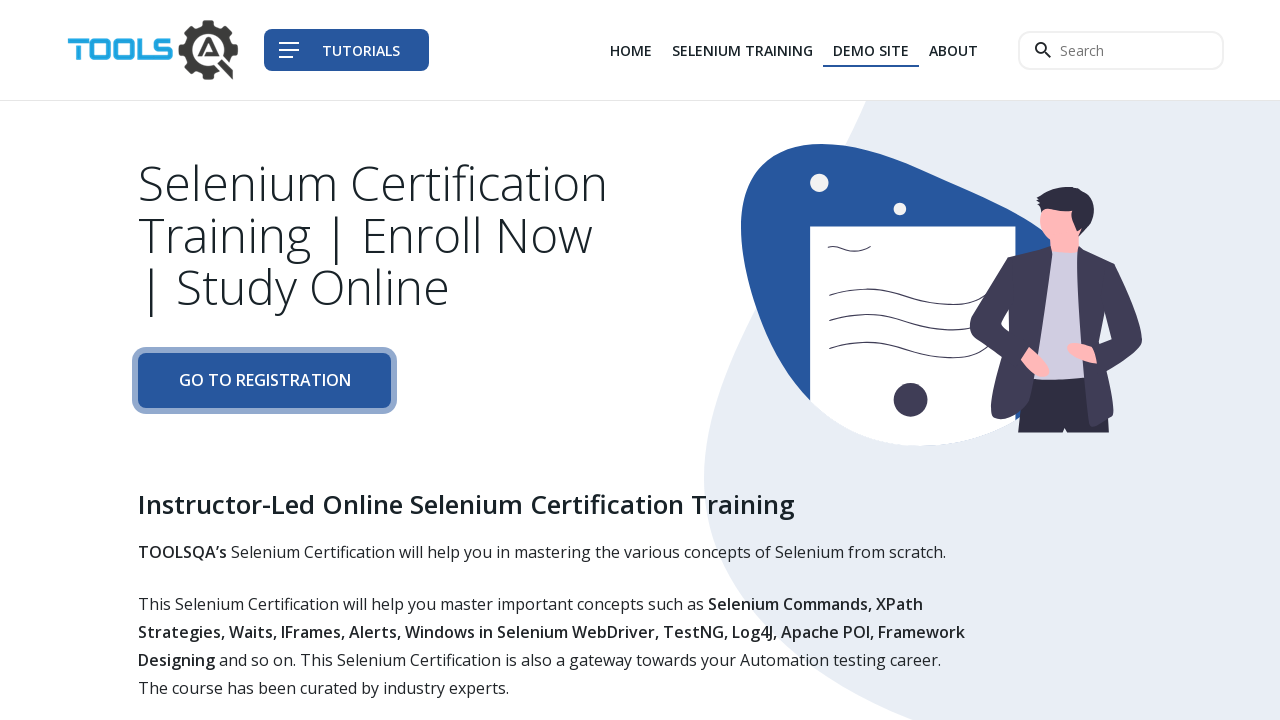

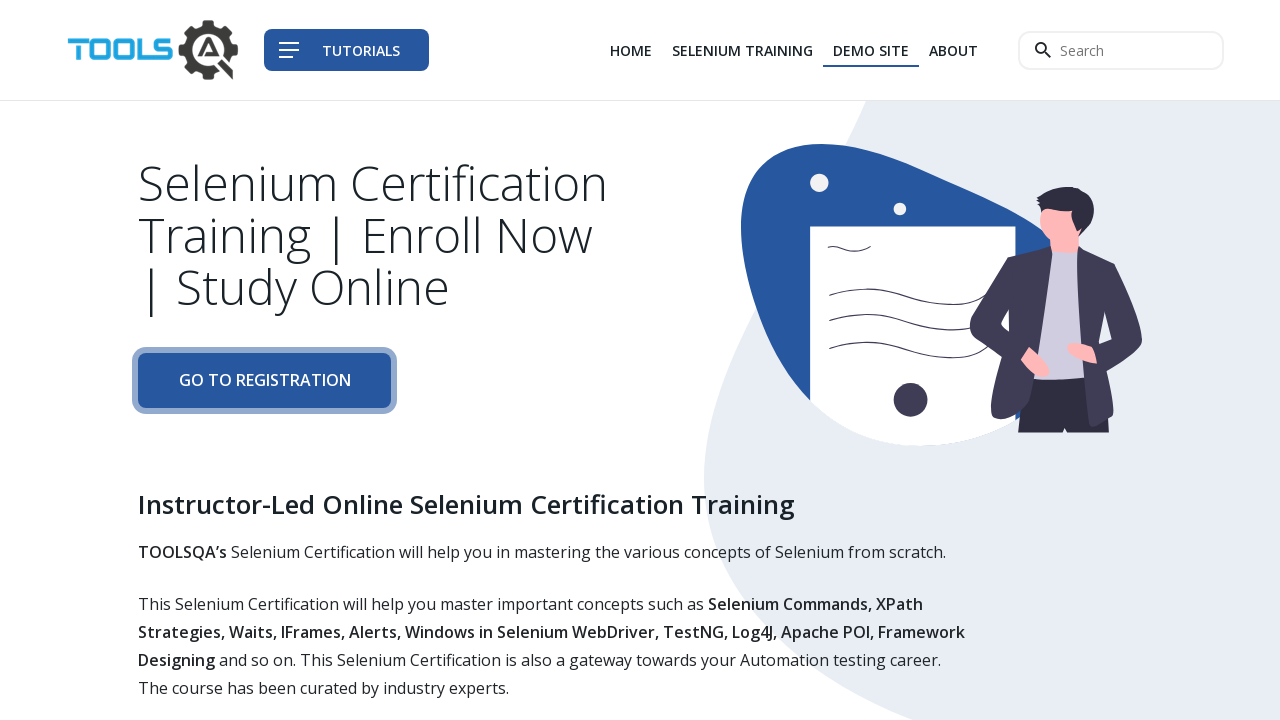